Tests a web calculator by entering numbers, selecting different arithmetic operators (addition, subtraction, multiplication, division), and clicking the calculate button to verify each operation works correctly, including a division by zero scenario.

Starting URL: https://safatelli.github.io/tp-test-logiciel/assets/calc.html

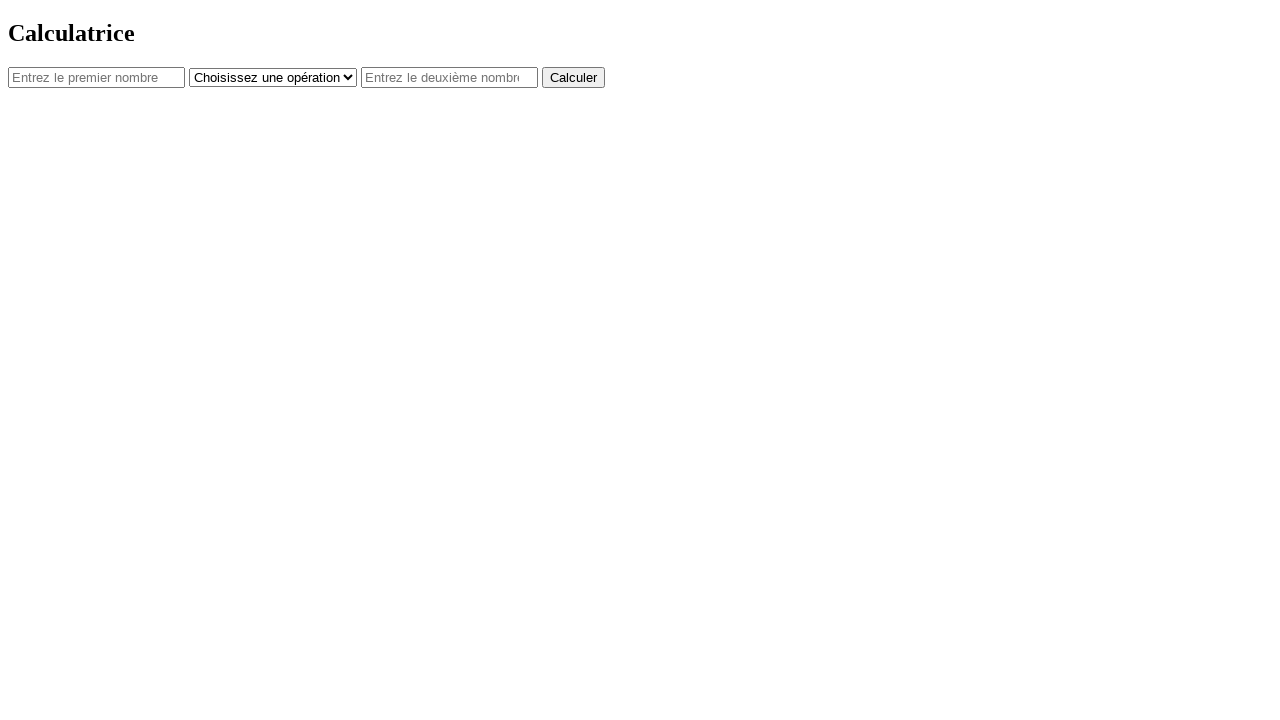

Clicked first number field at (96, 77) on #num1
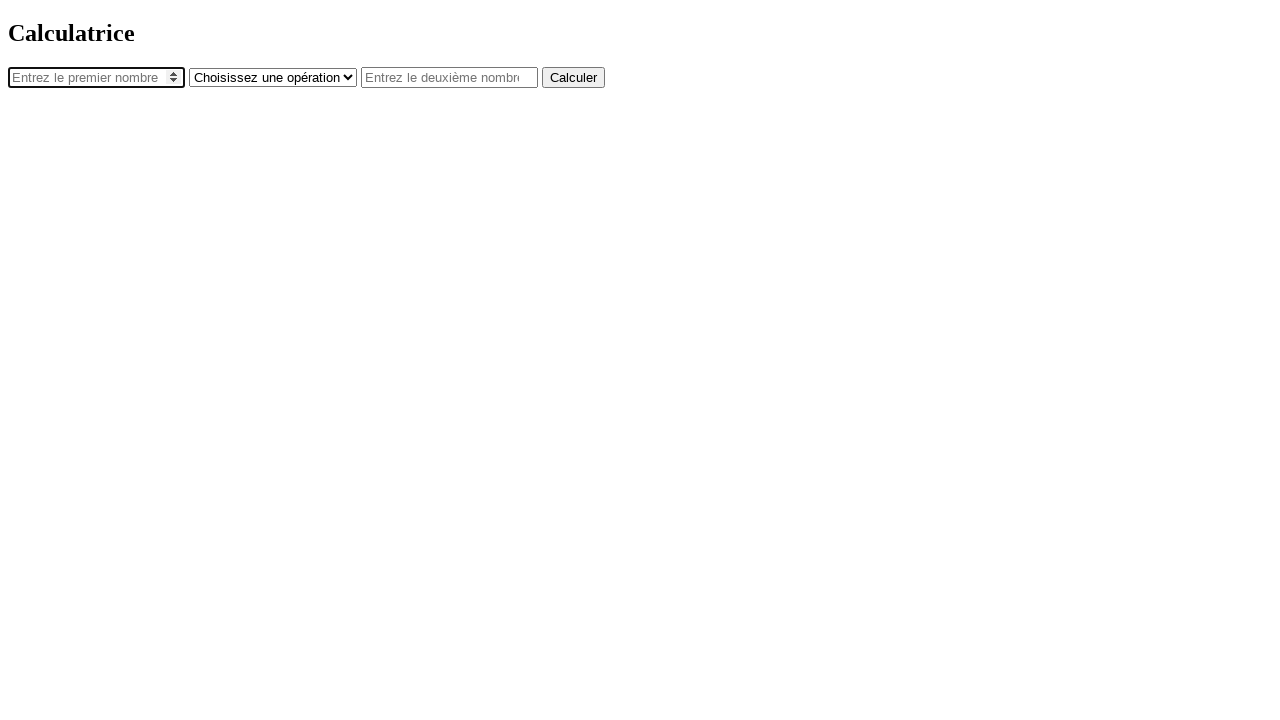

Filled first number field with 4 on #num1
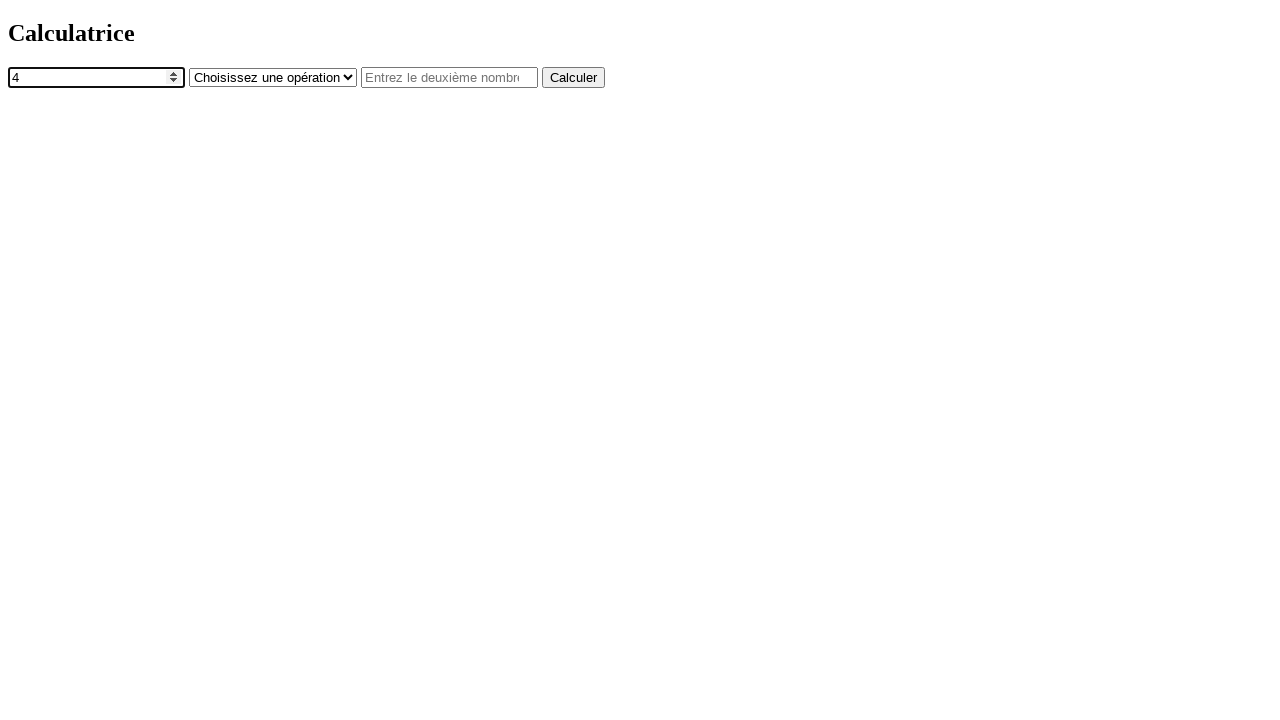

Clicked second number field at (450, 77) on #num2
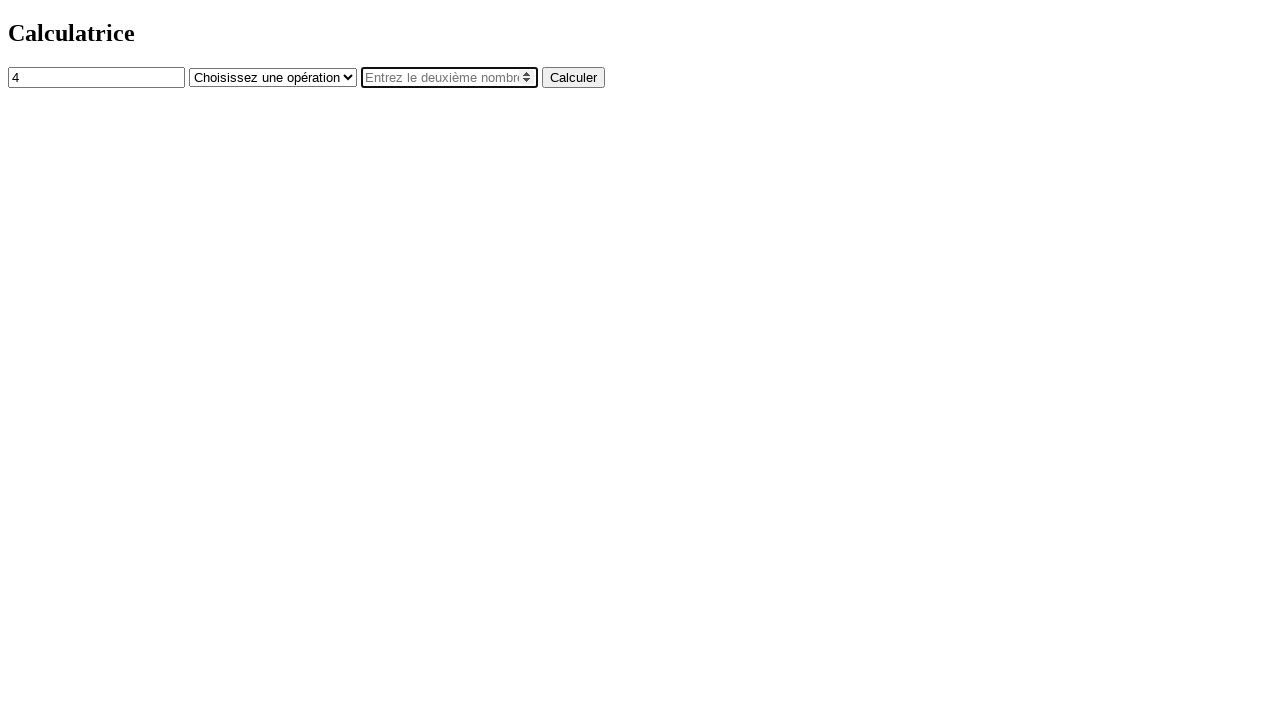

Filled second number field with 2 on #num2
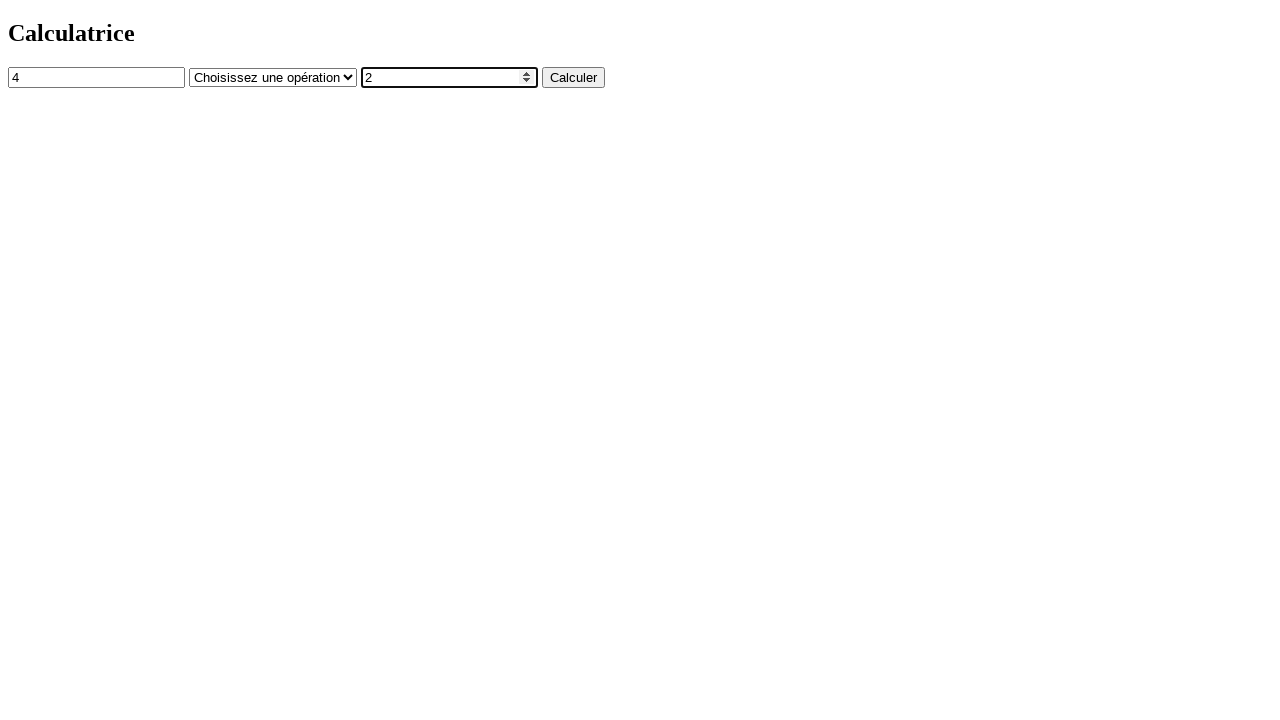

Clicked operator dropdown at (273, 77) on #operator
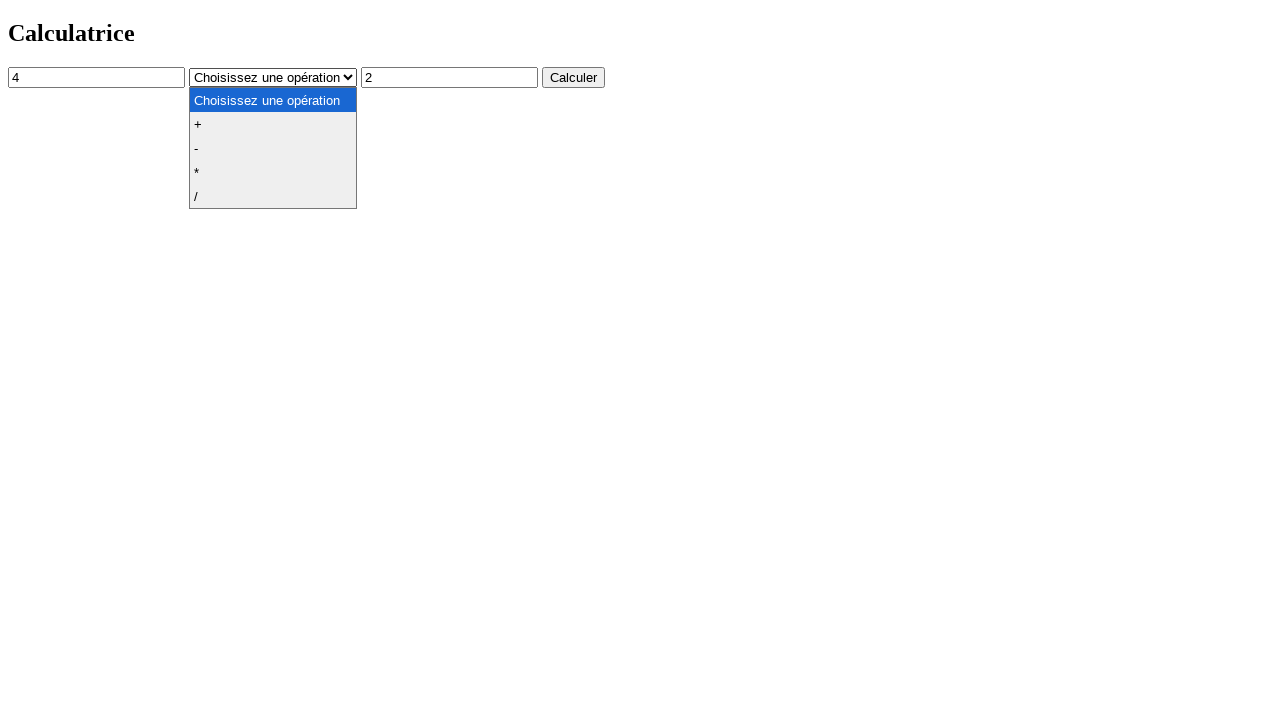

Selected addition operator on #operator
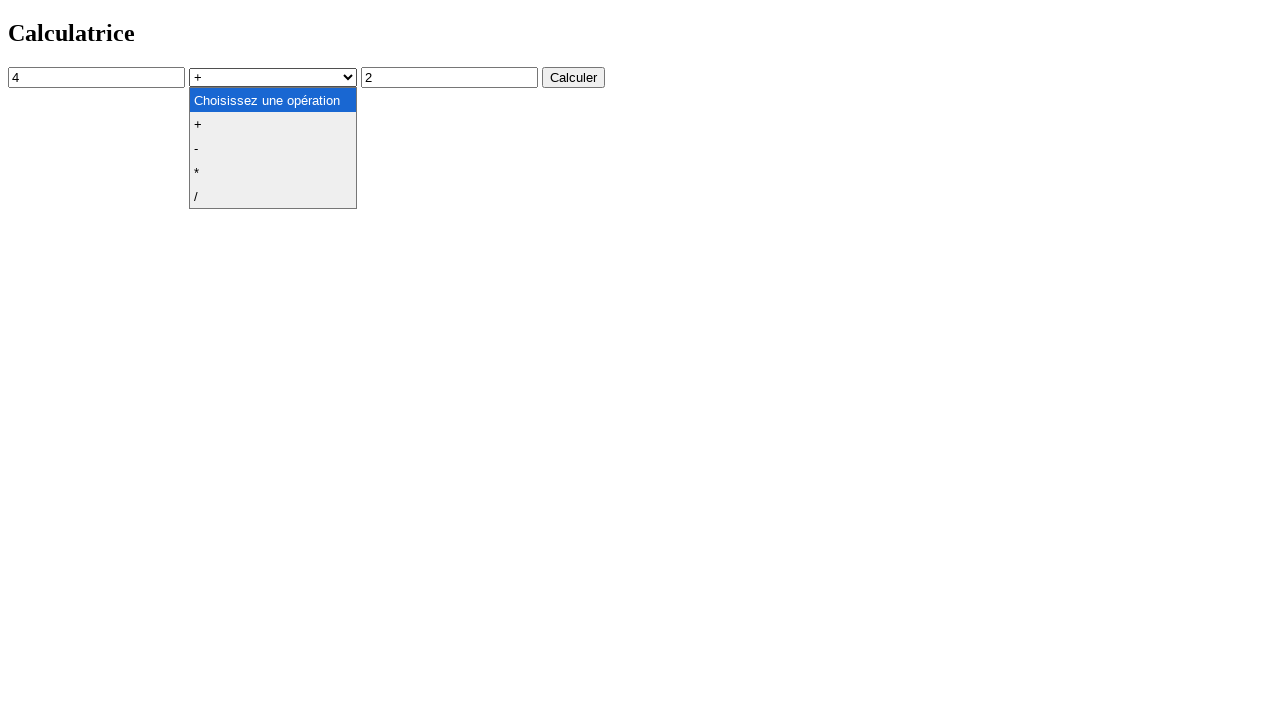

Clicked calculate button for addition (4 + 2) at (574, 77) on button
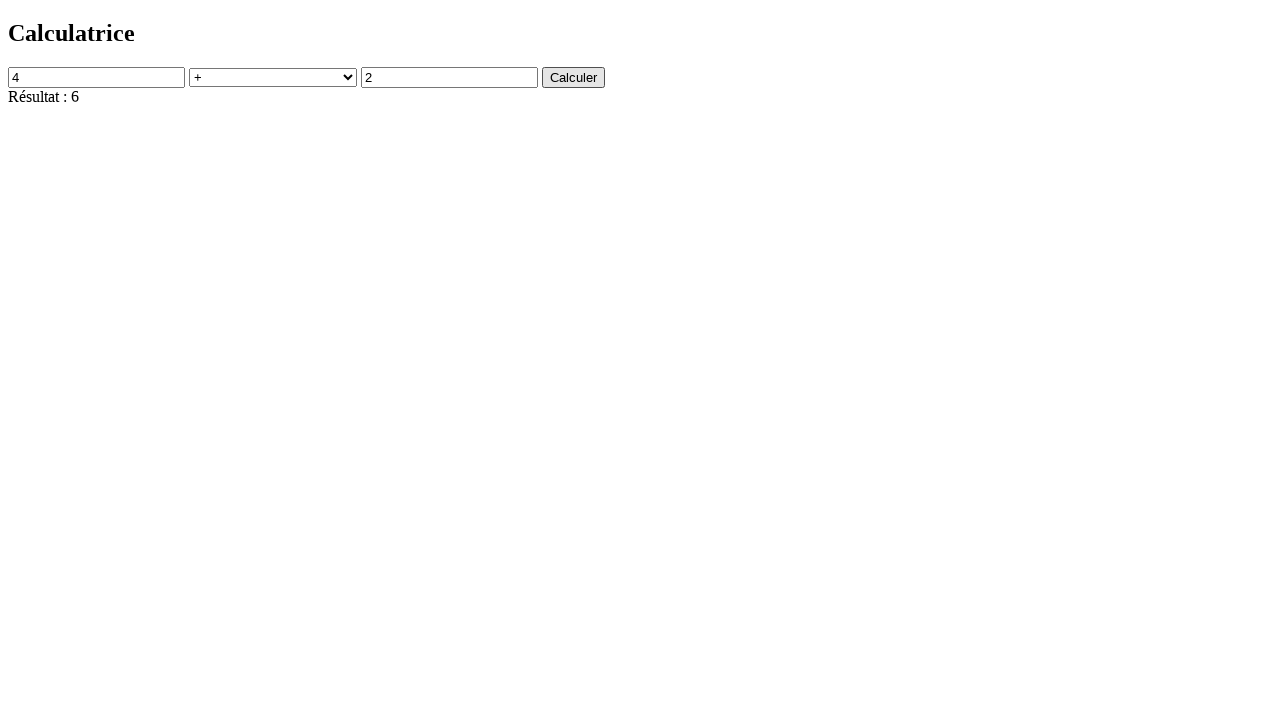

Clicked operator dropdown at (273, 77) on #operator
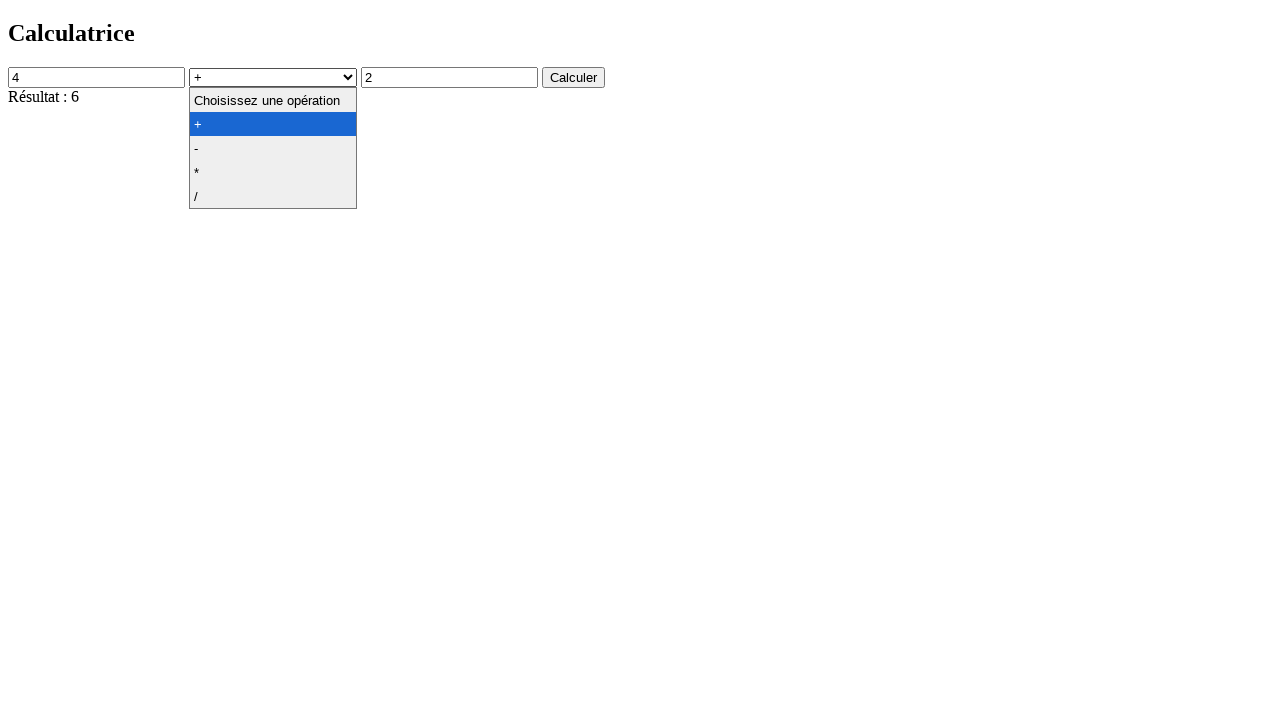

Selected subtraction operator on #operator
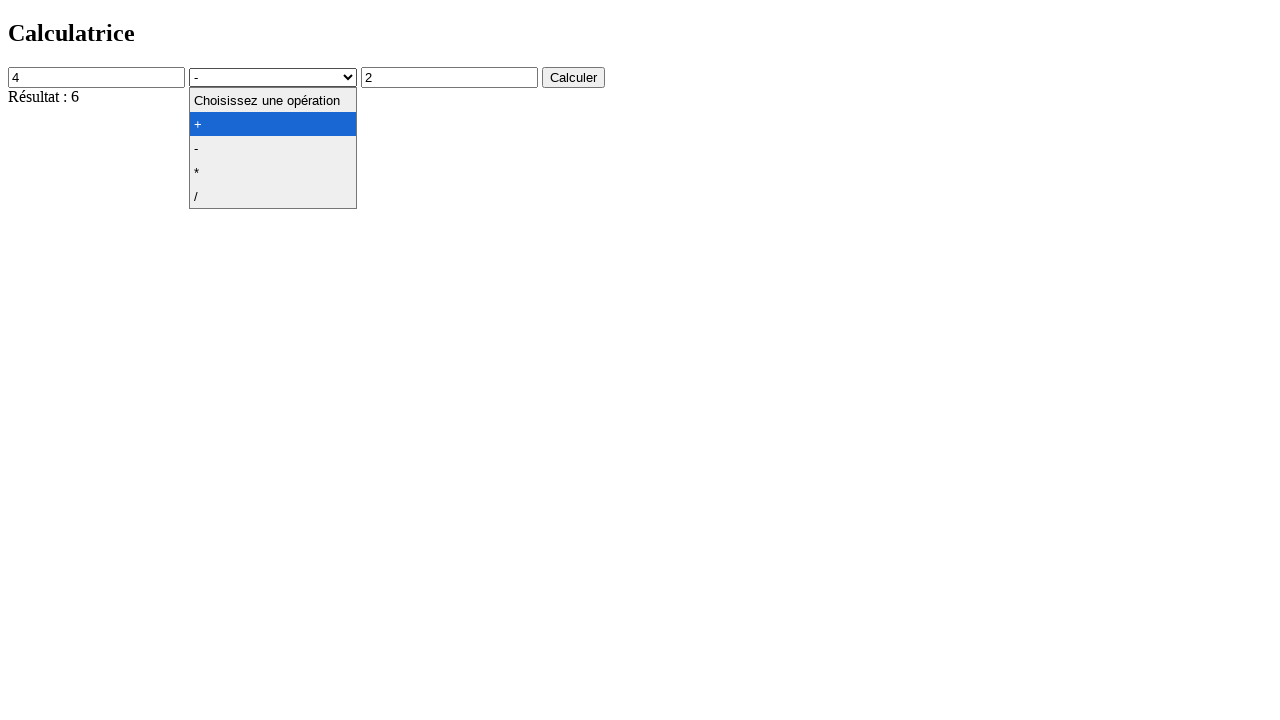

Clicked calculate button for subtraction (4 - 2) at (574, 77) on button
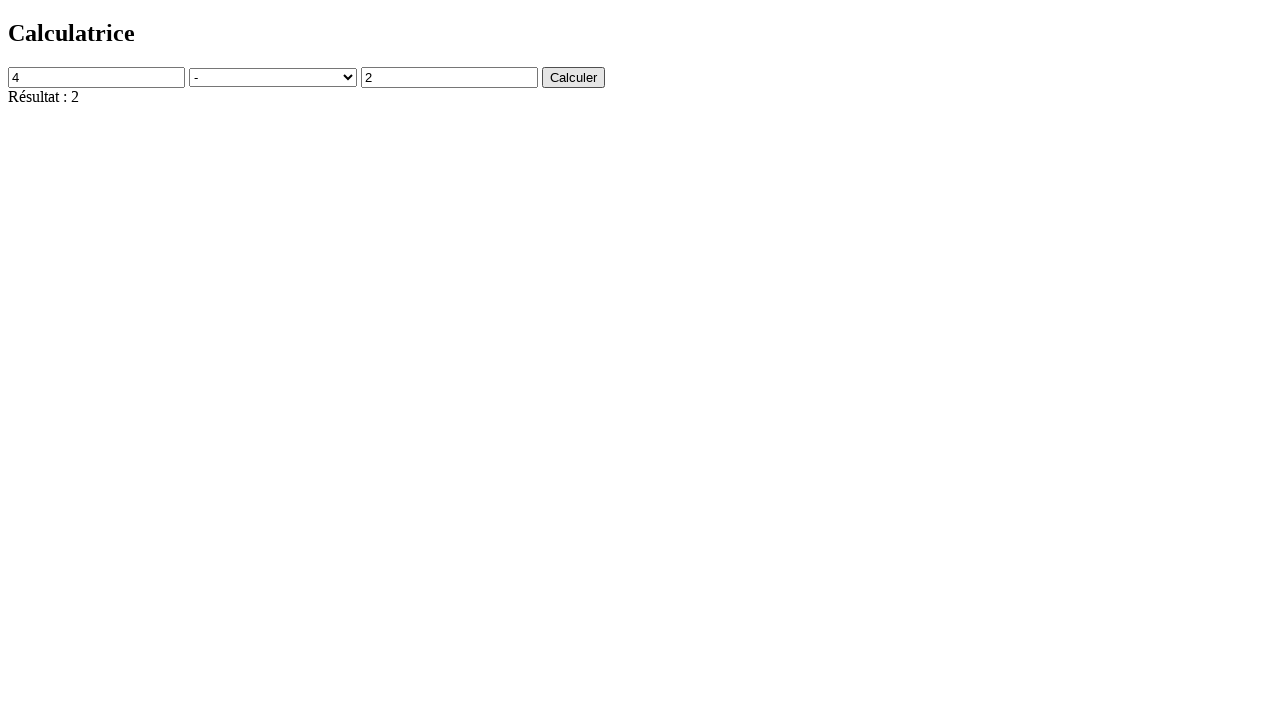

Clicked operator dropdown at (273, 77) on #operator
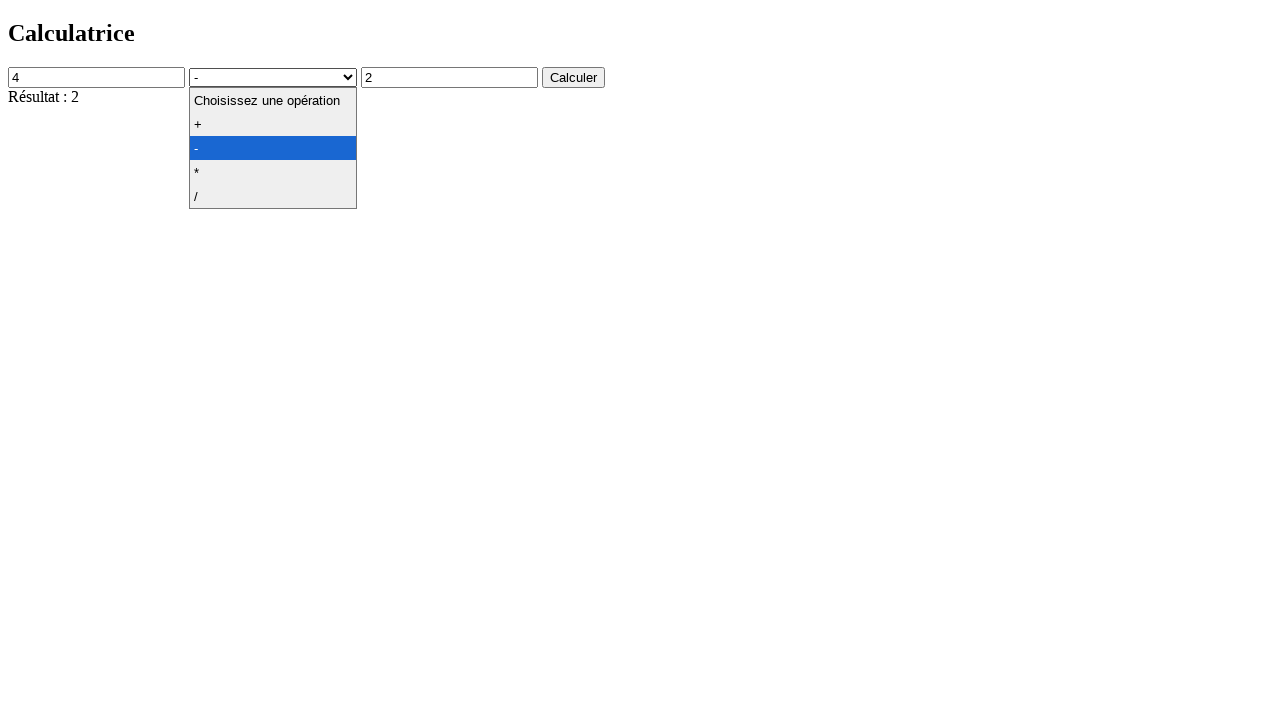

Selected multiplication operator on #operator
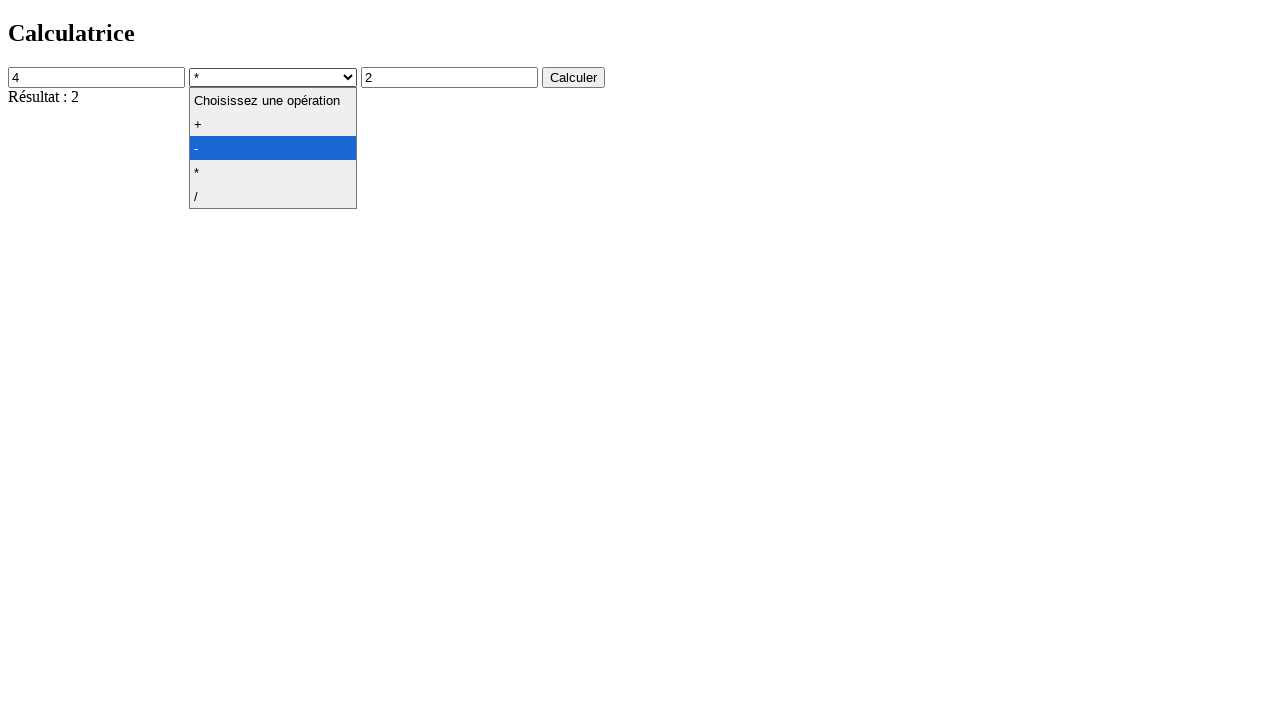

Clicked calculate button for multiplication (4 * 2) at (574, 77) on button
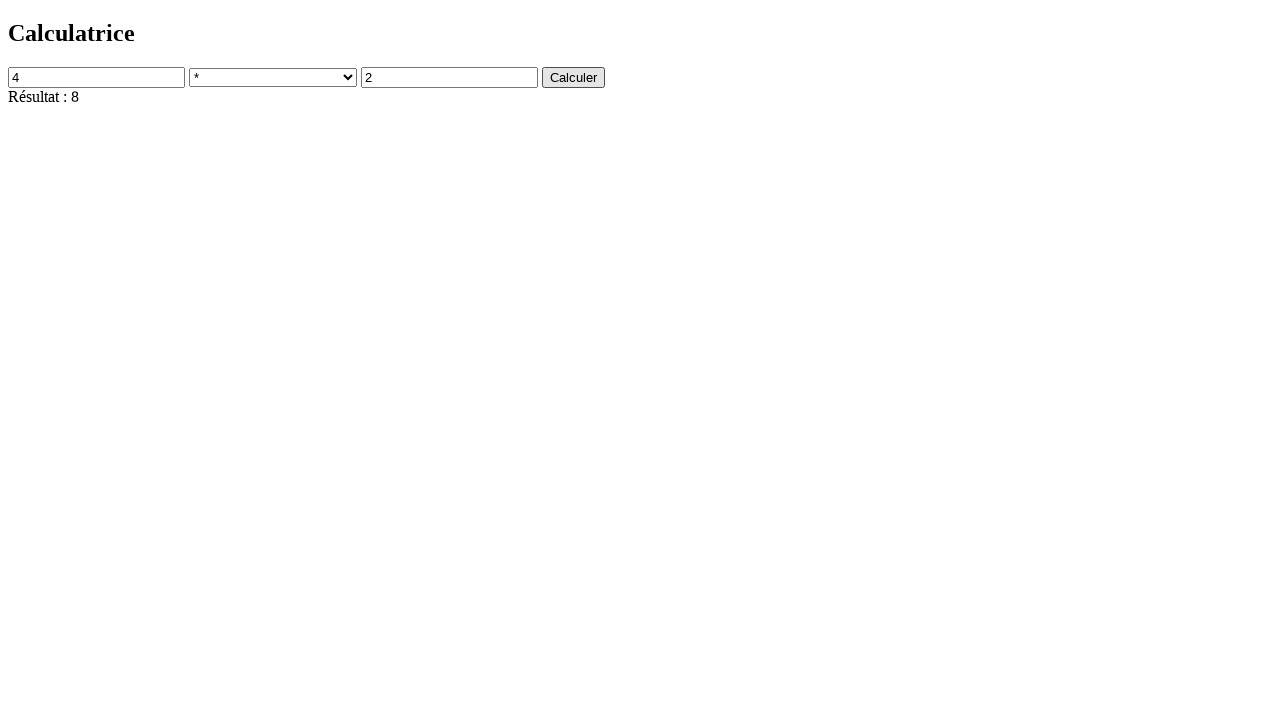

Clicked operator dropdown at (273, 77) on #operator
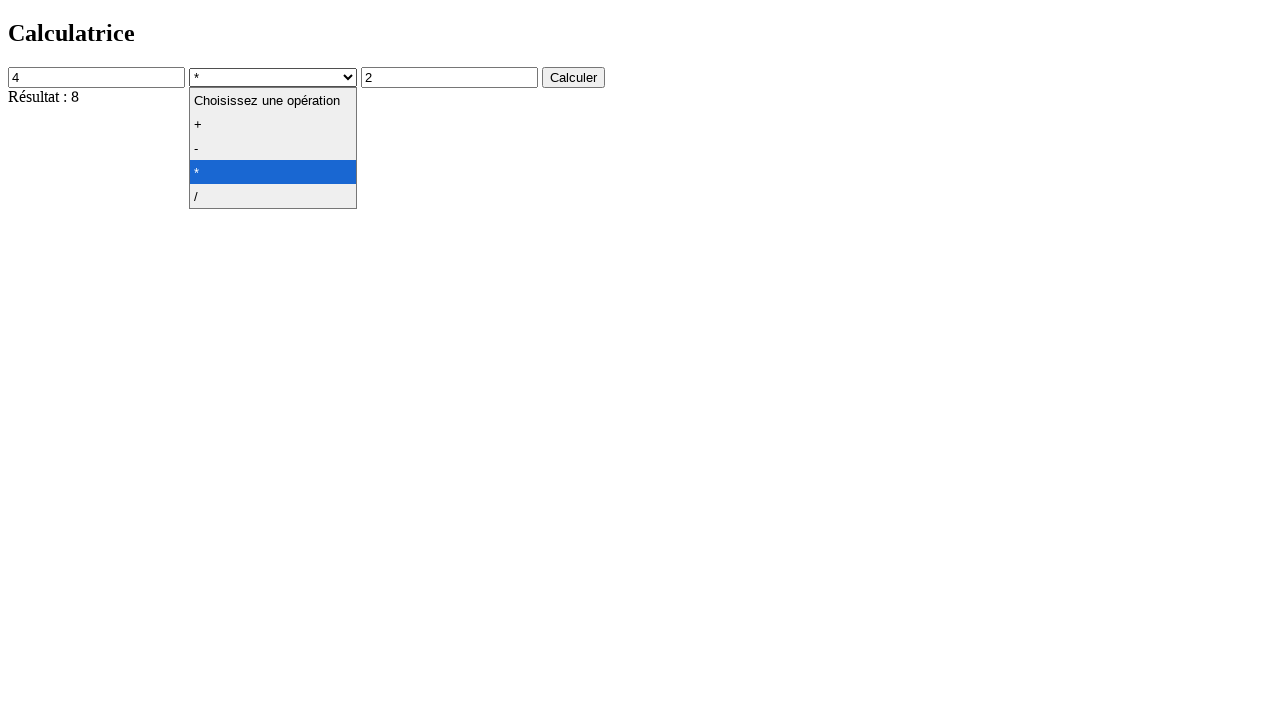

Selected division operator on #operator
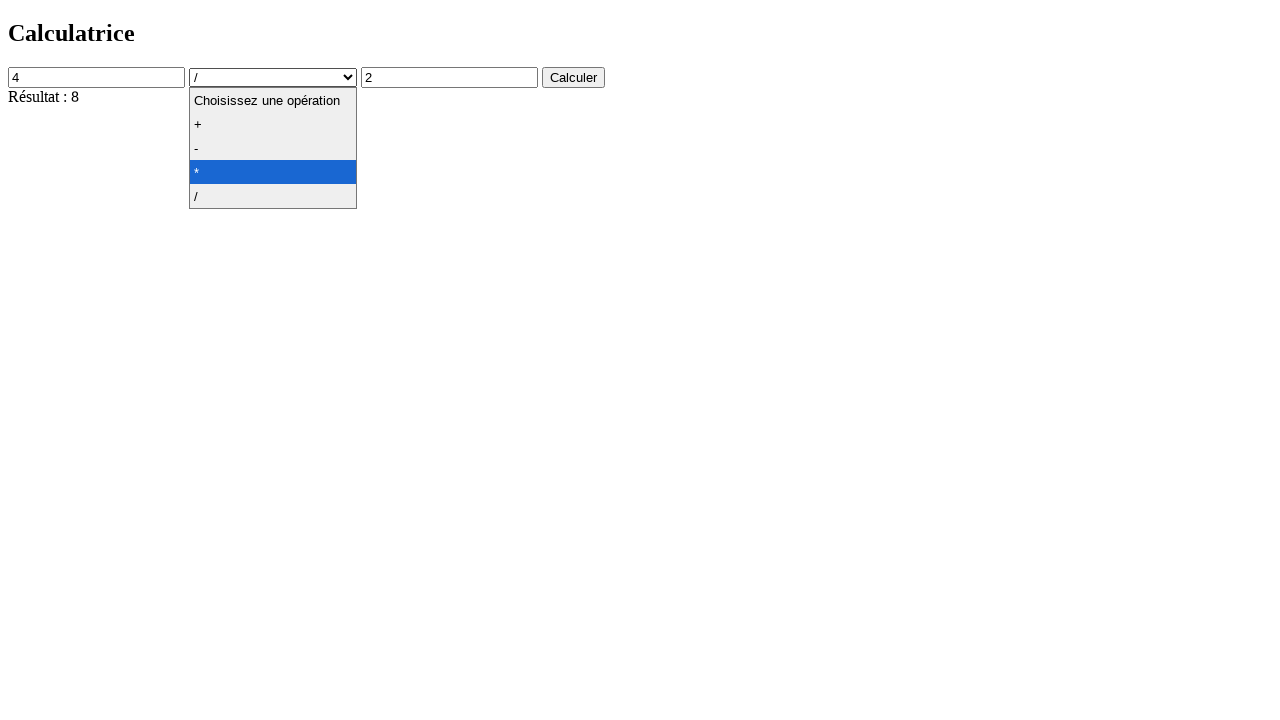

Clicked calculate button for division (4 / 2) at (574, 77) on button
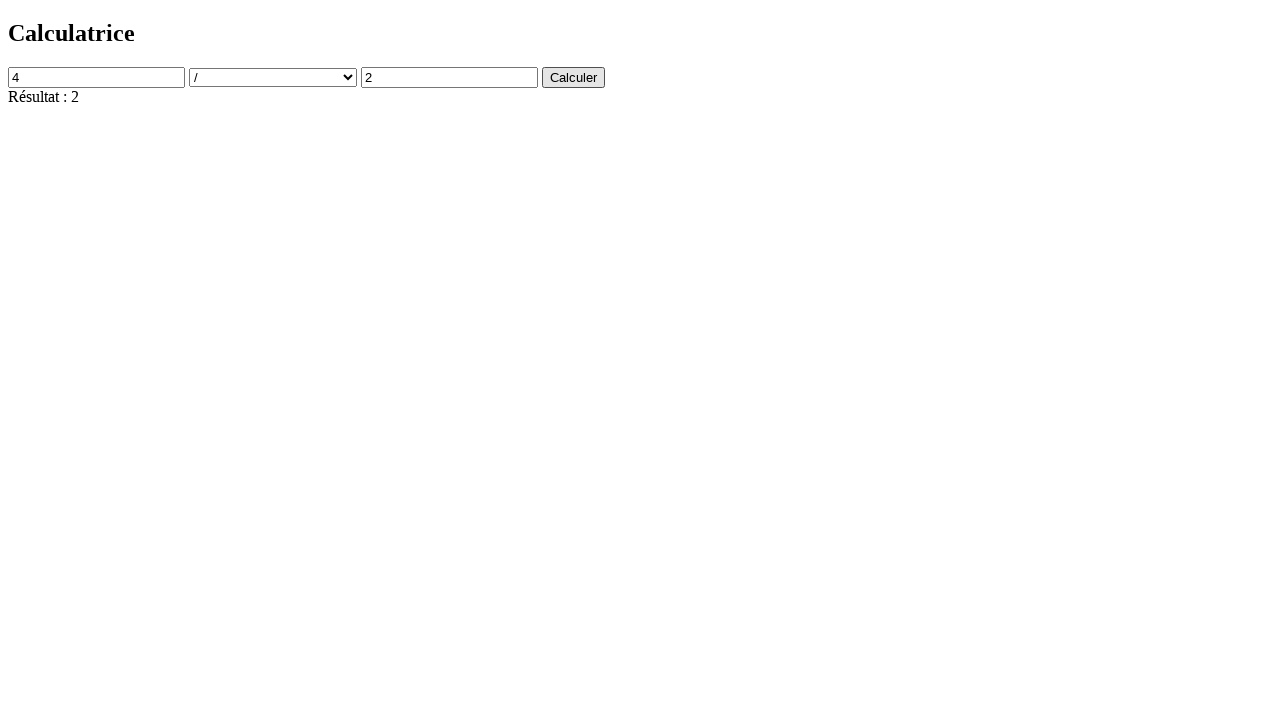

Clicked on calculator form area at (640, 77) on #calculatorForm
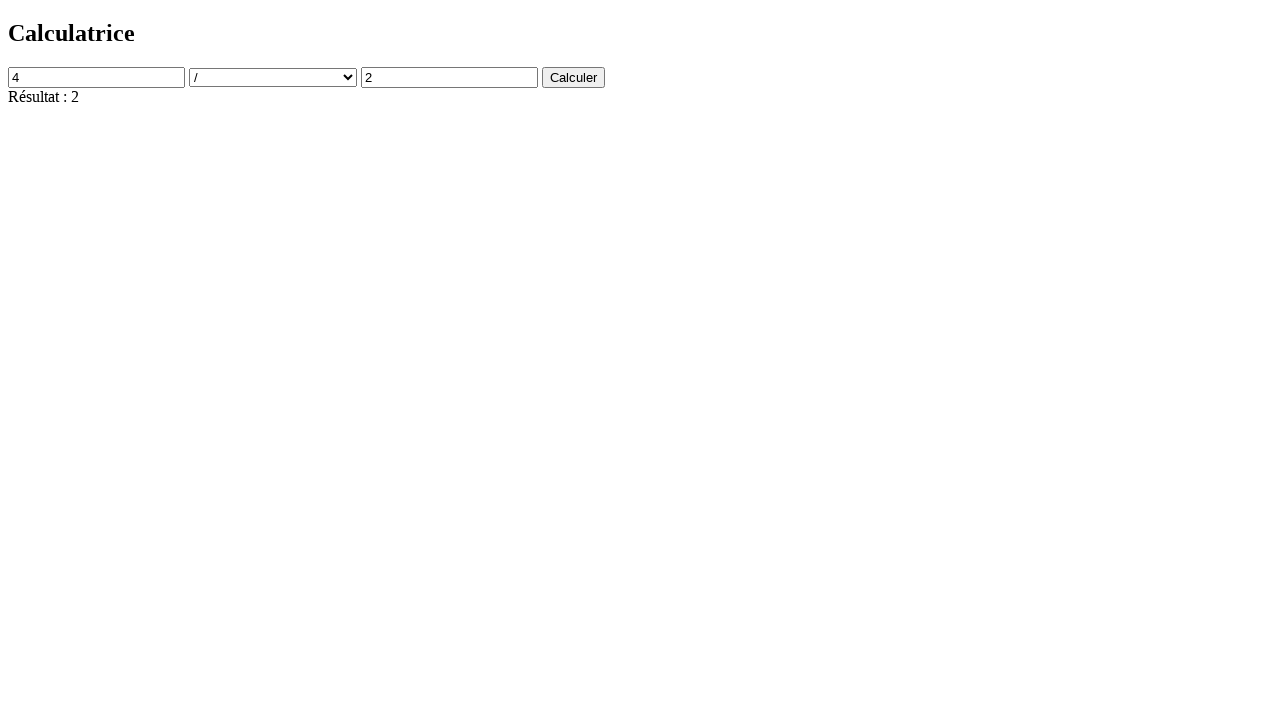

Filled second number field with 0 for division by zero test on #num2
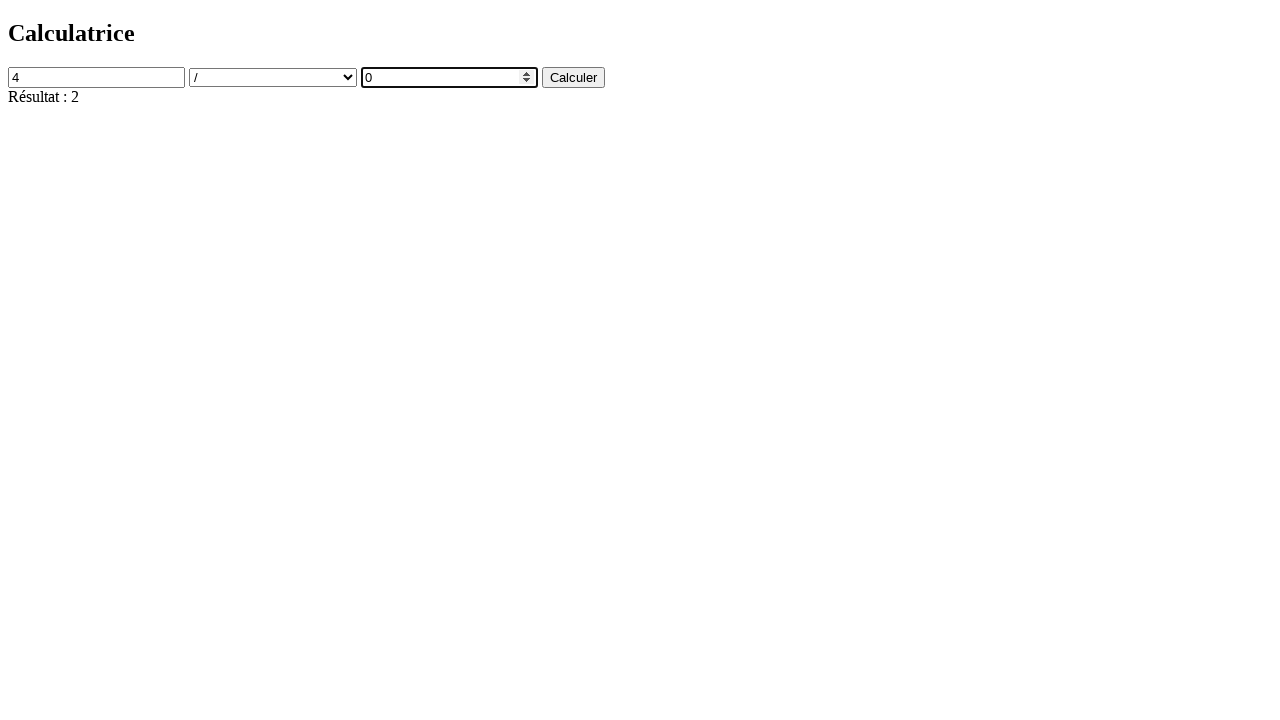

Clicked calculate button for division by zero (4 / 0) at (574, 77) on button
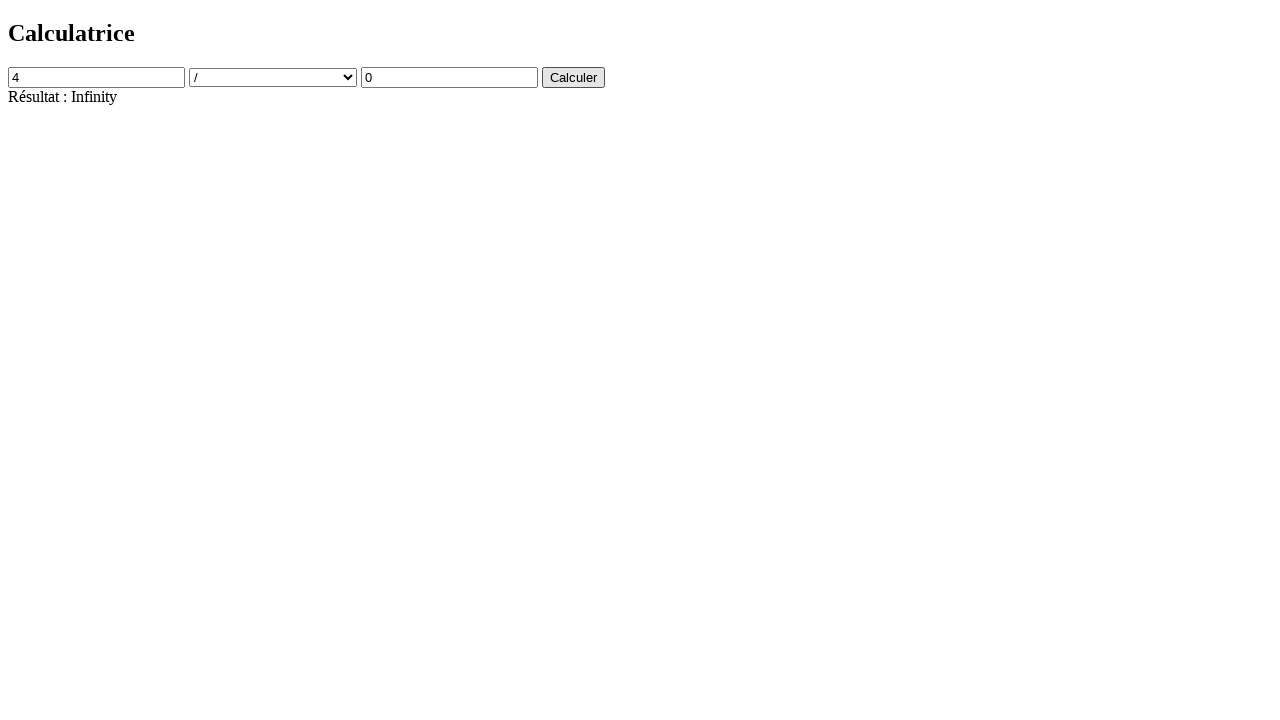

Clicked calculate button again at (574, 77) on button
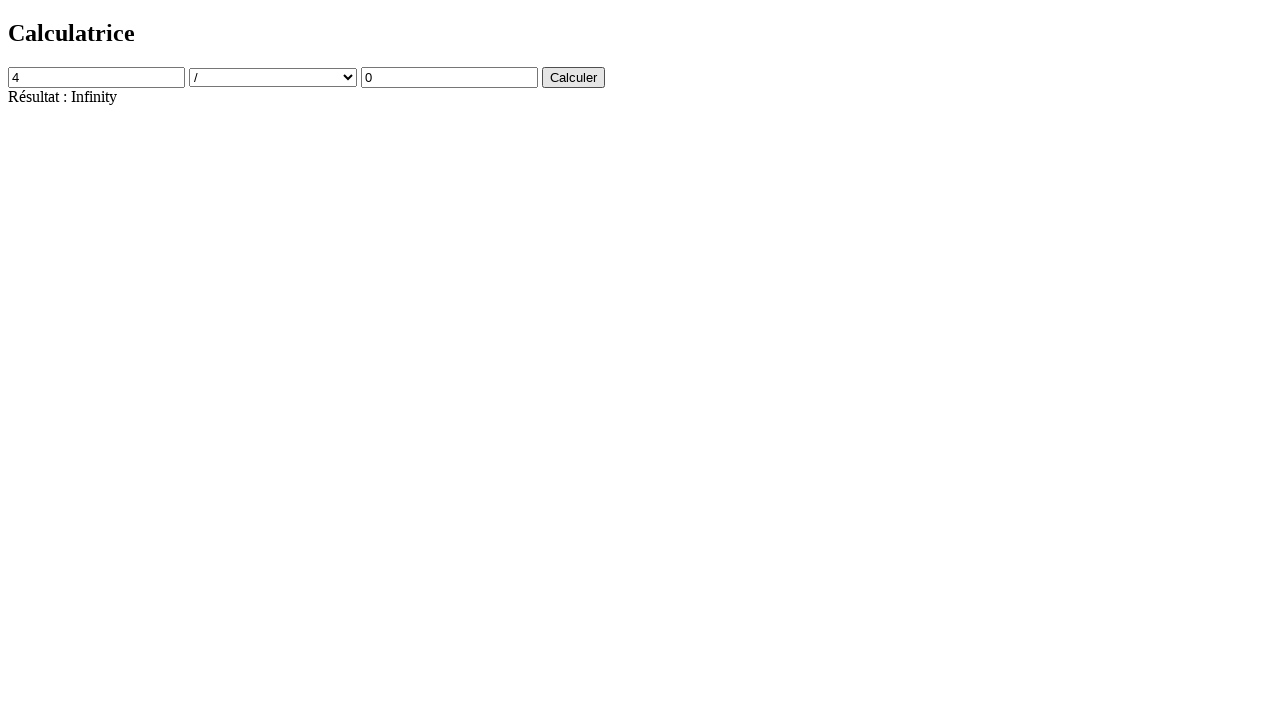

Updated first number field with 3 on #num1
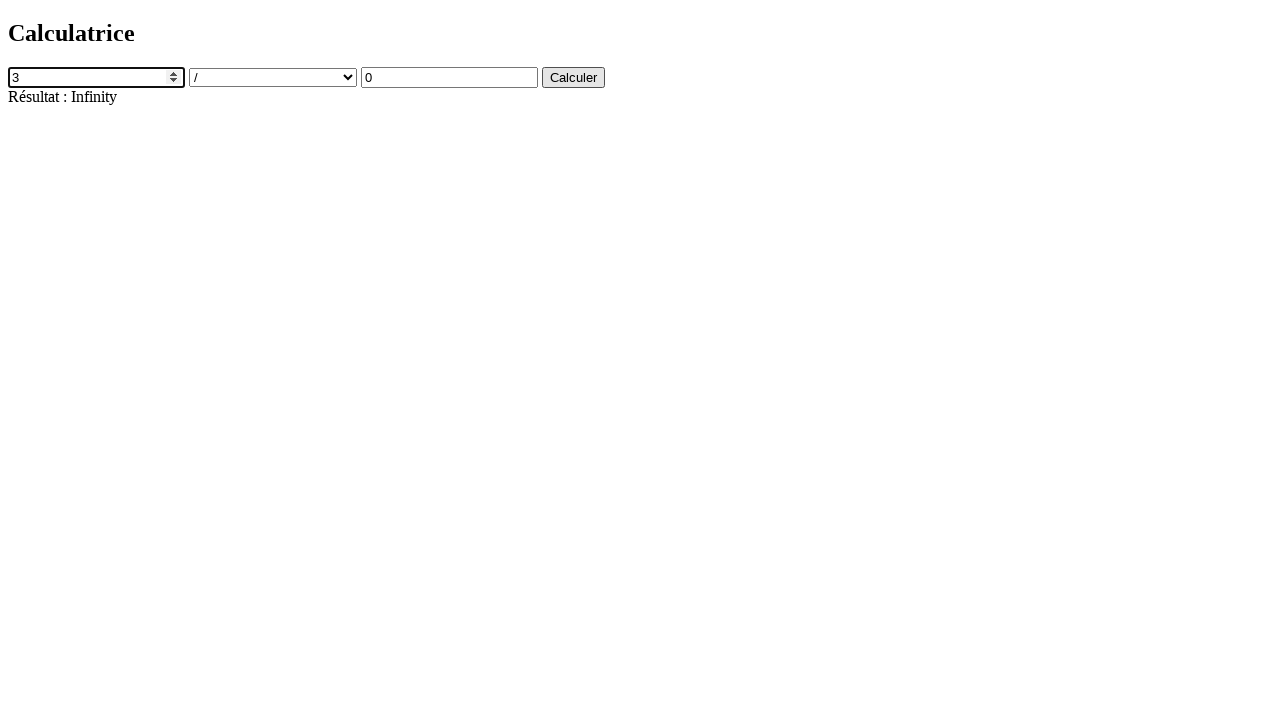

Clicked calculate button for 3 / 0 at (574, 77) on button
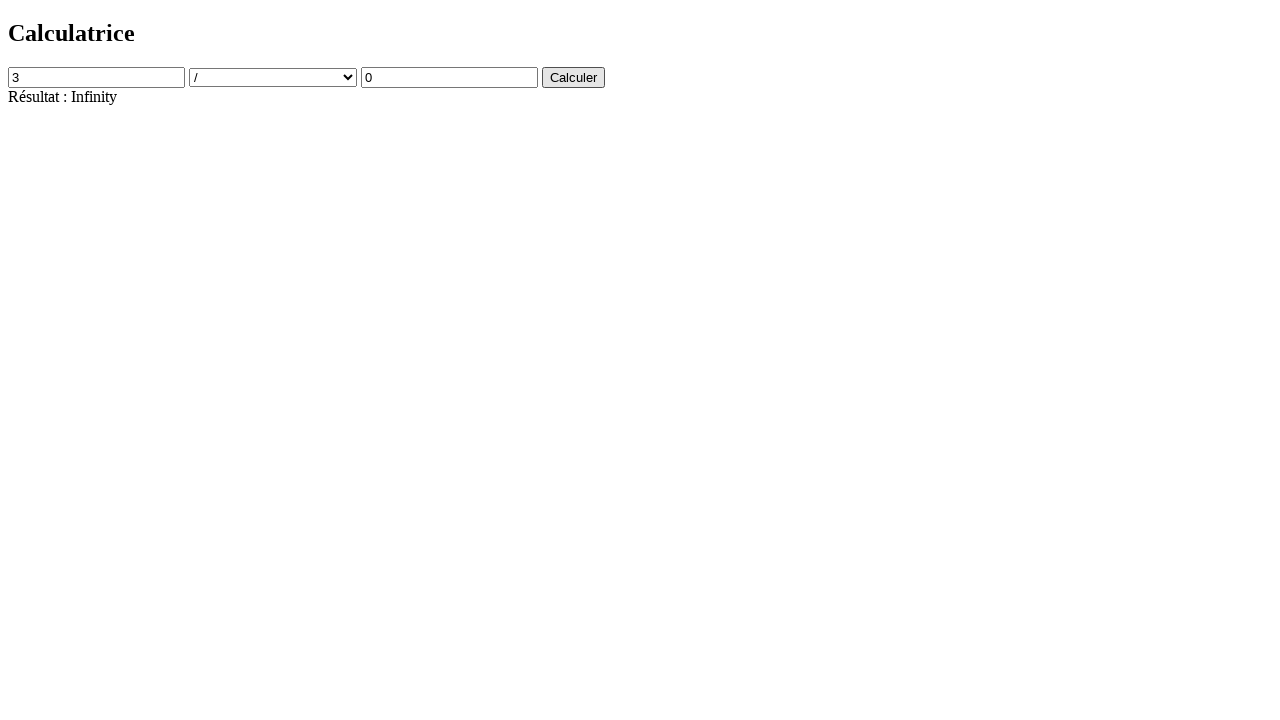

Clicked second number field at (450, 77) on #num2
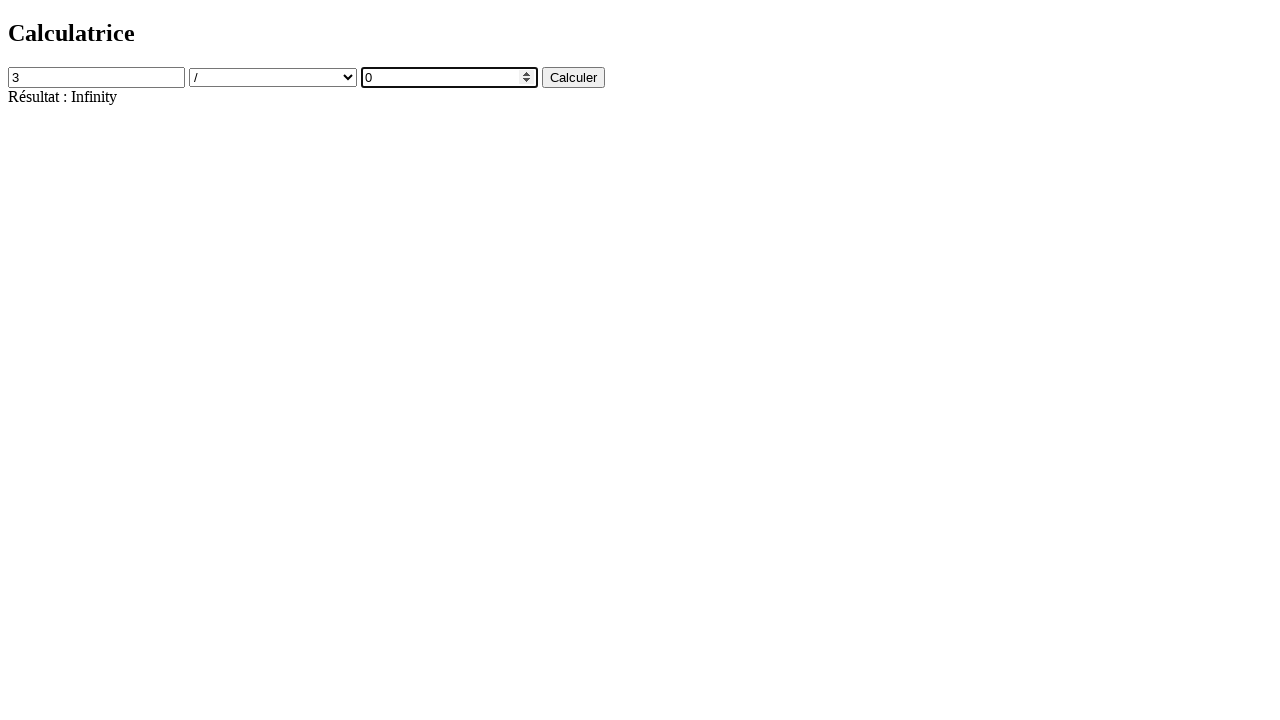

Updated second number field with 2 on #num2
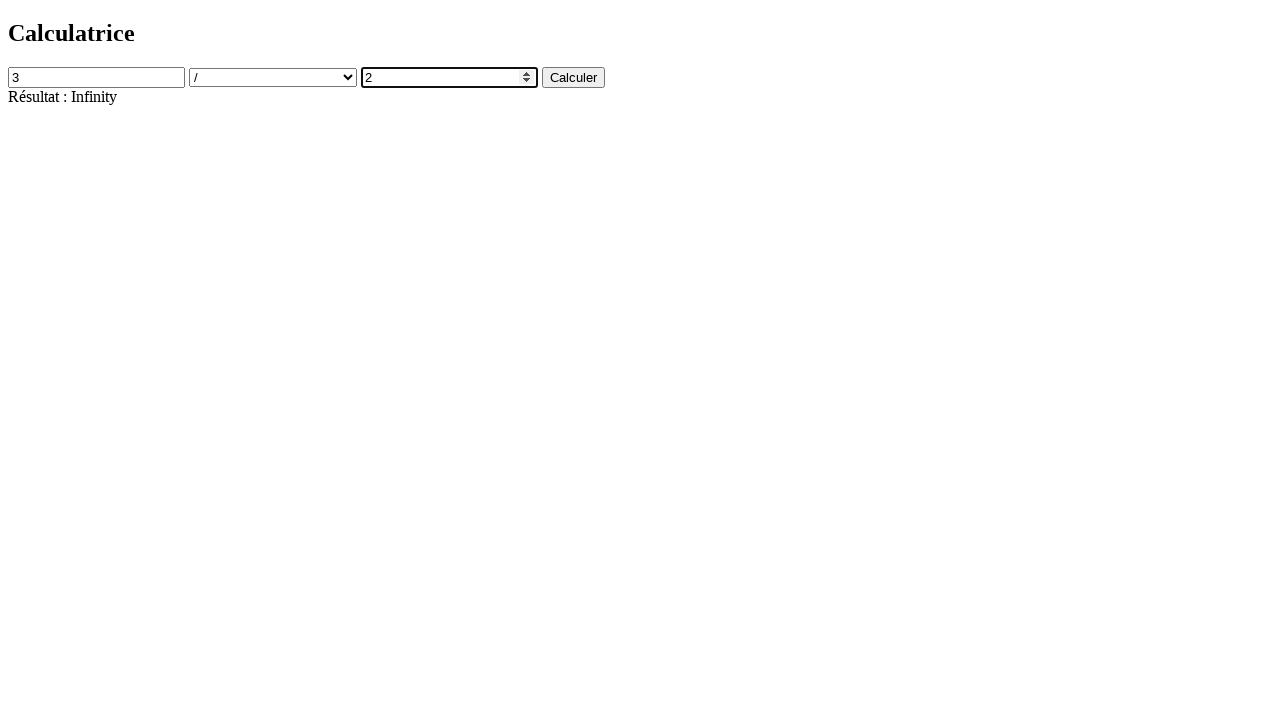

Clicked calculate button for division (3 / 2) at (574, 77) on button
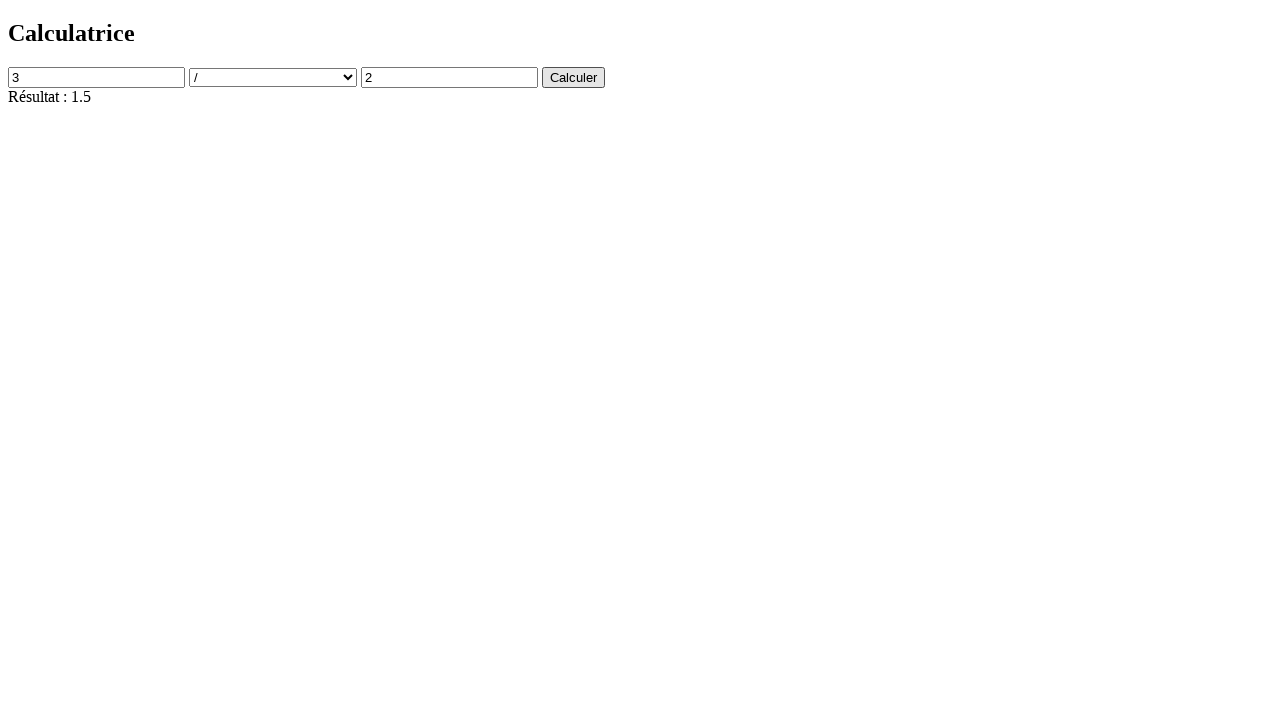

Clicked operator dropdown at (273, 77) on #operator
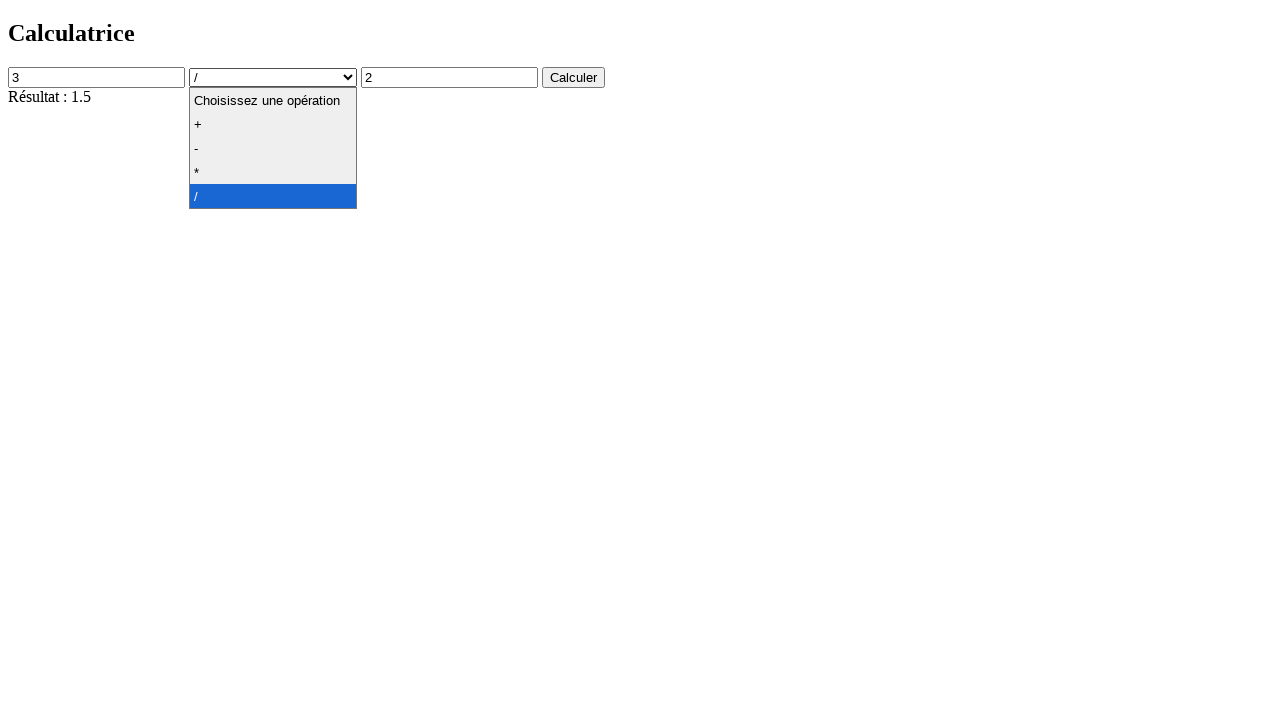

Selected addition operator on #operator
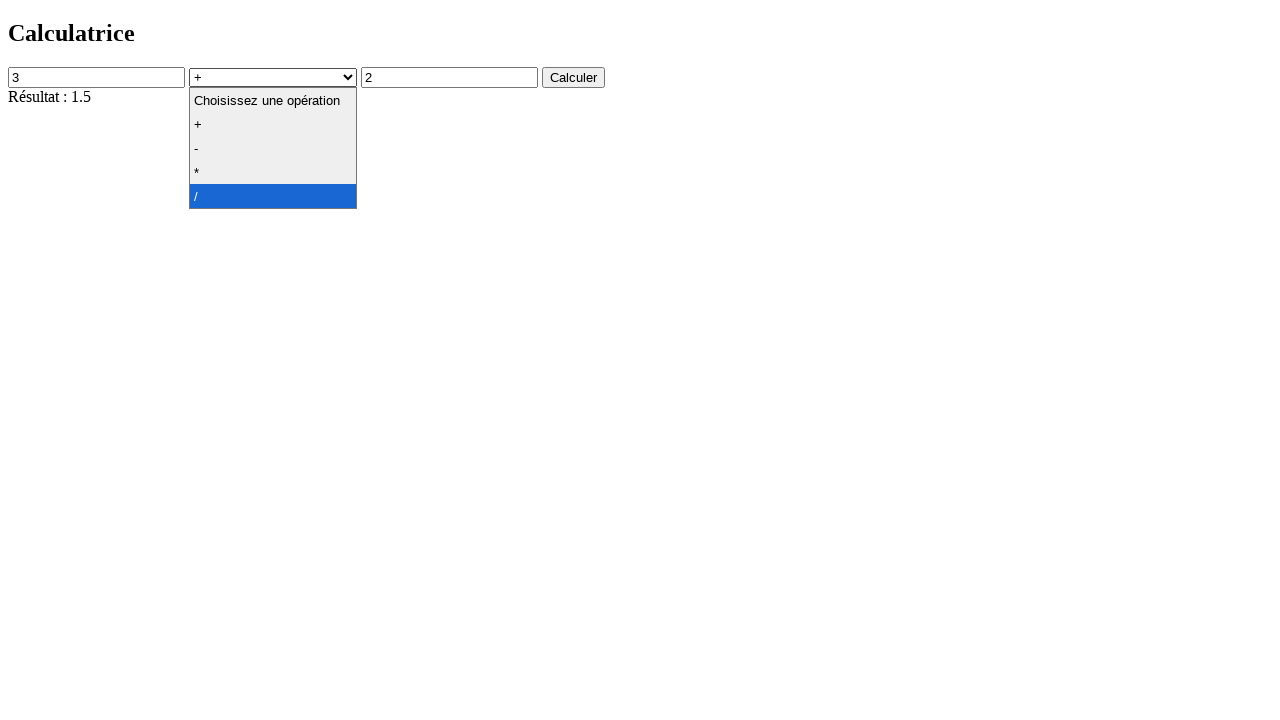

Clicked calculate button for addition (3 + 2) at (574, 77) on button
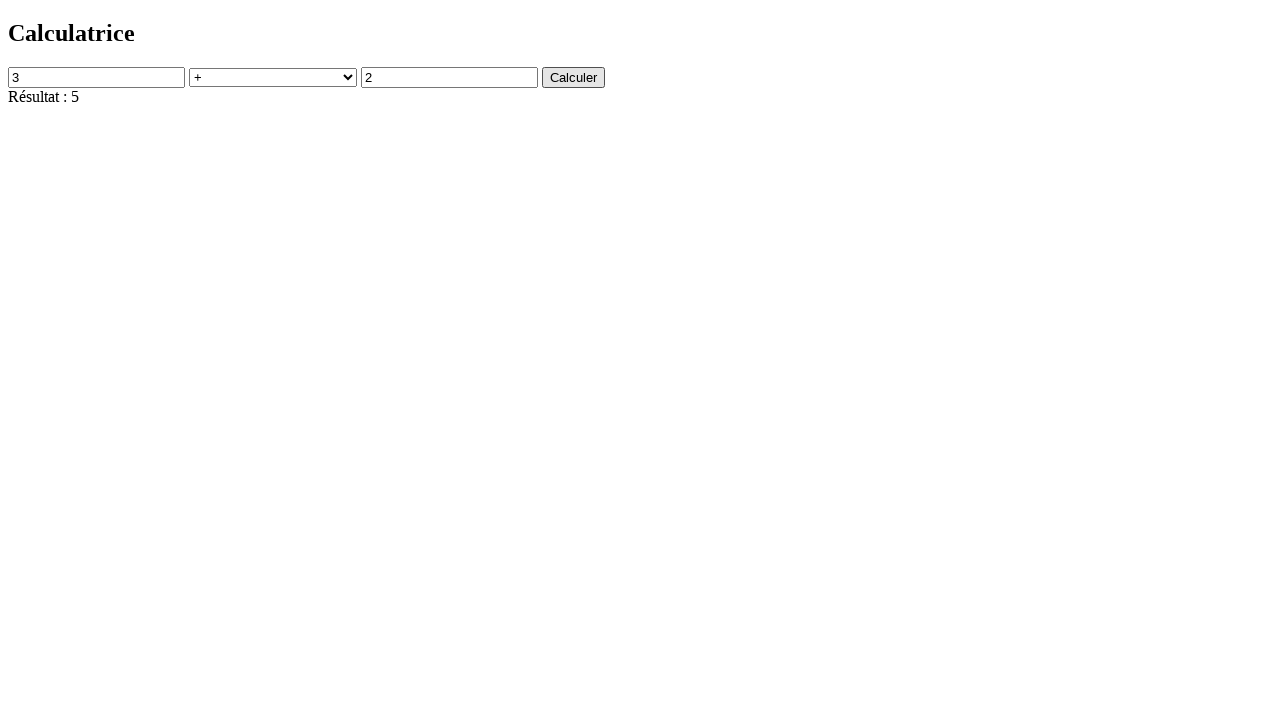

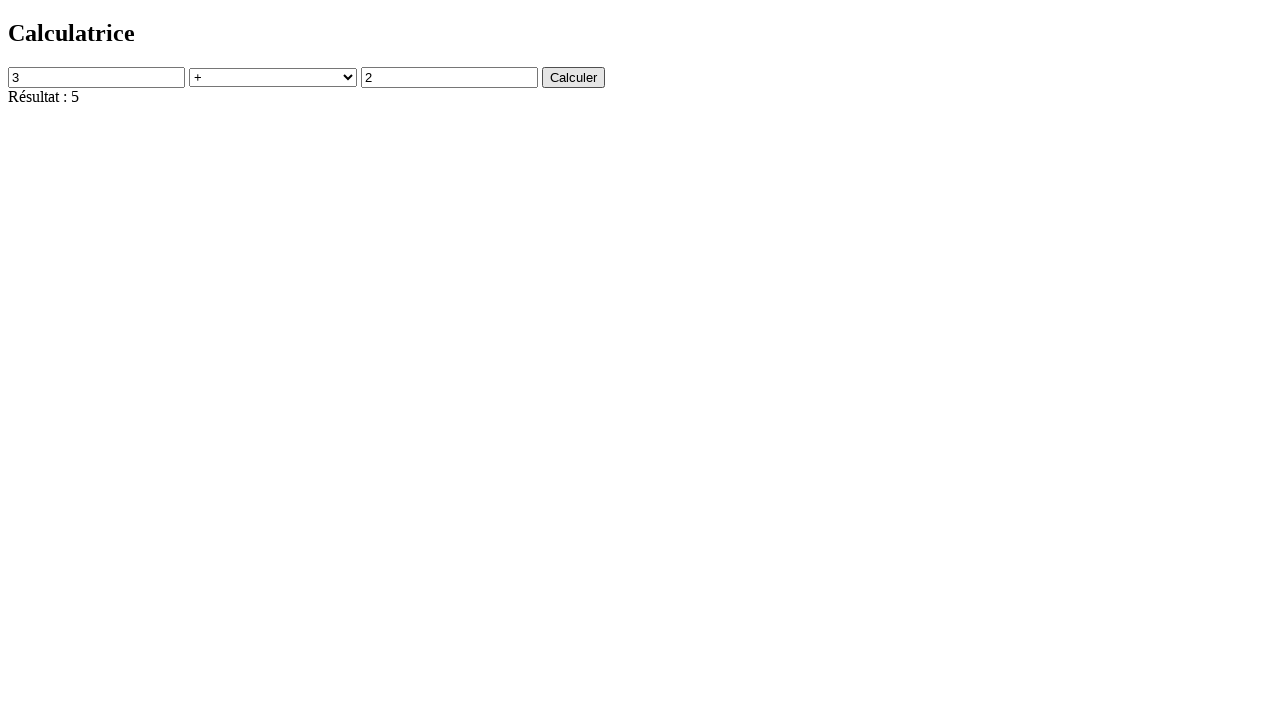